Tests that the browser back button works correctly with filter navigation

Starting URL: https://demo.playwright.dev/todomvc

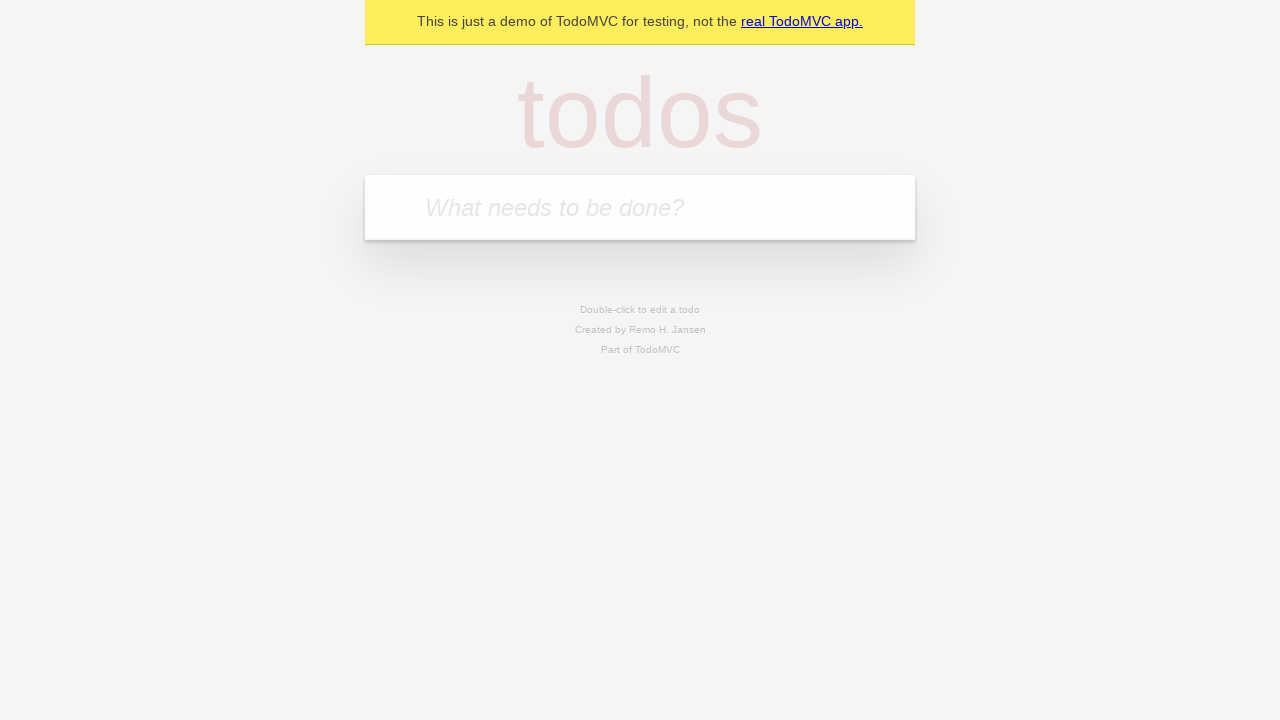

Filled todo input with 'buy some cheese' on internal:attr=[placeholder="What needs to be done?"i]
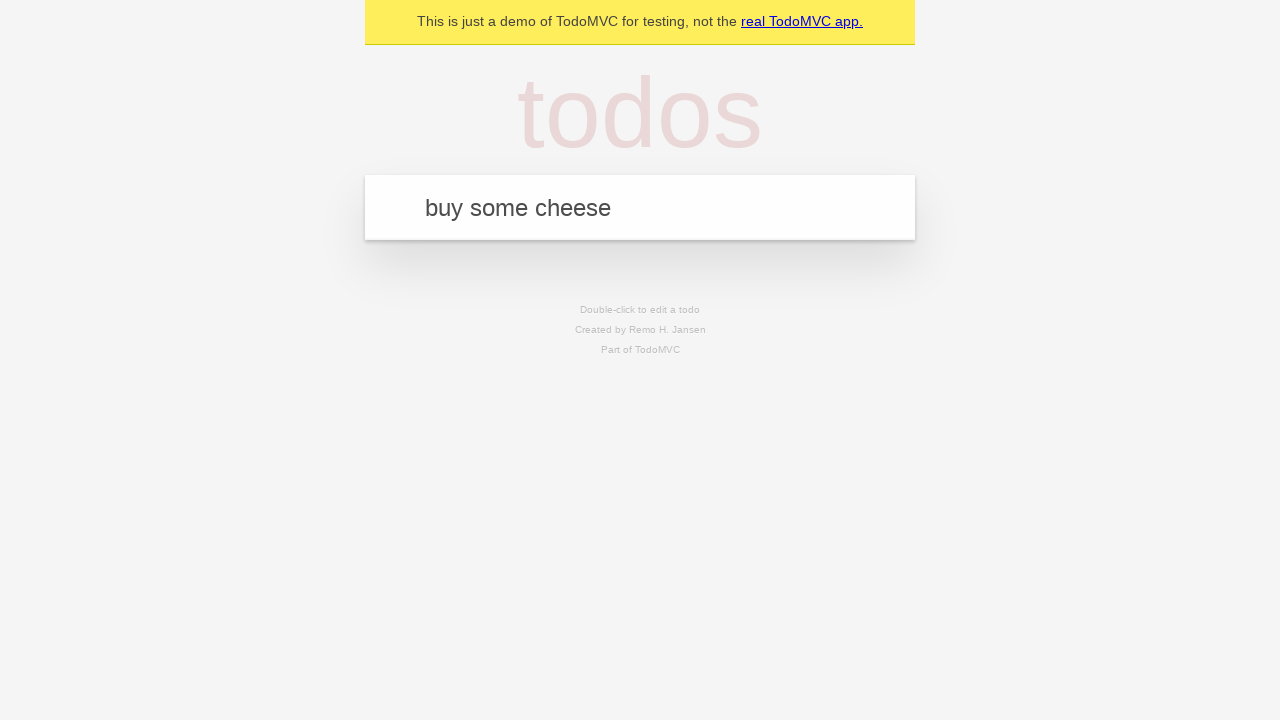

Pressed Enter to add todo 'buy some cheese' on internal:attr=[placeholder="What needs to be done?"i]
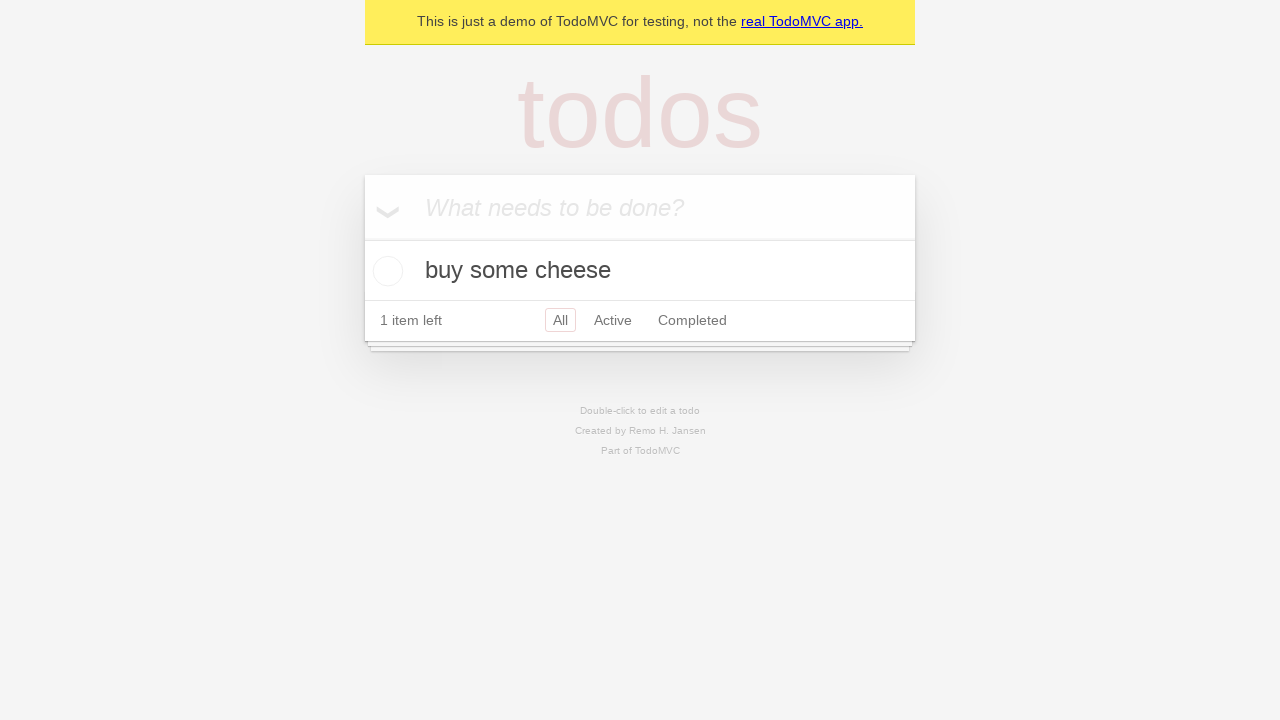

Filled todo input with 'feed the cat' on internal:attr=[placeholder="What needs to be done?"i]
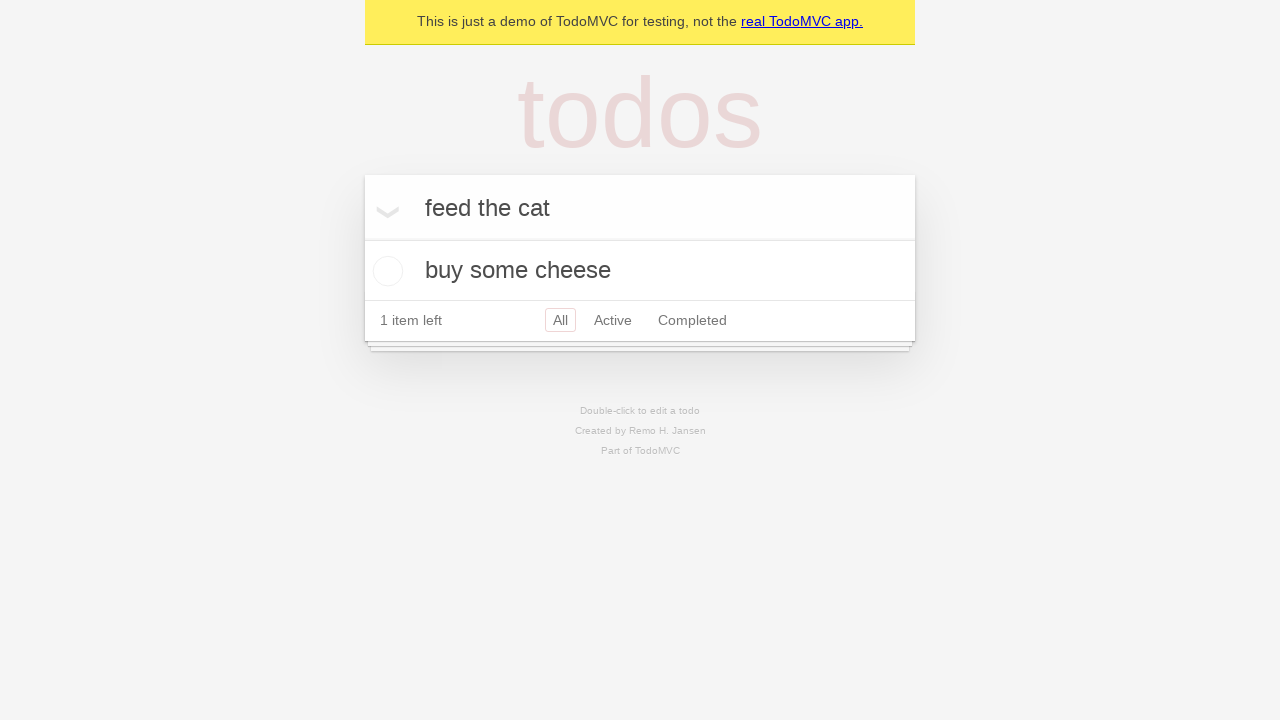

Pressed Enter to add todo 'feed the cat' on internal:attr=[placeholder="What needs to be done?"i]
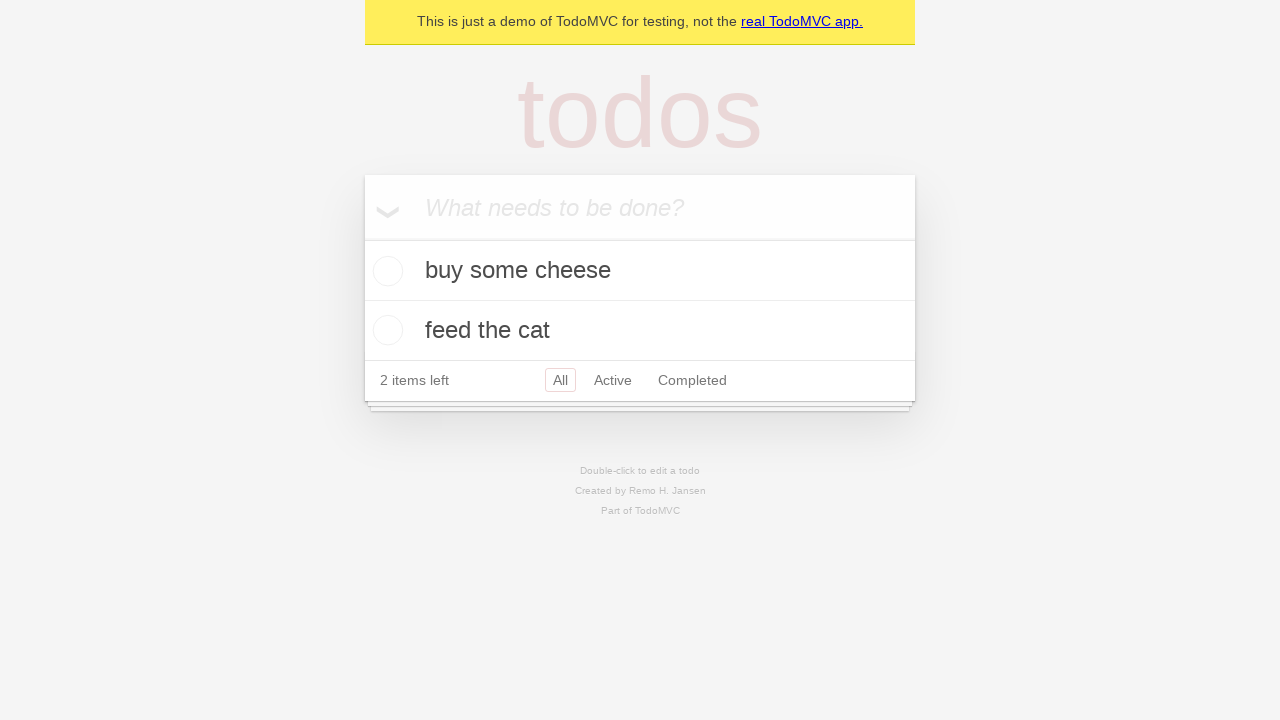

Filled todo input with 'book a doctors appointment' on internal:attr=[placeholder="What needs to be done?"i]
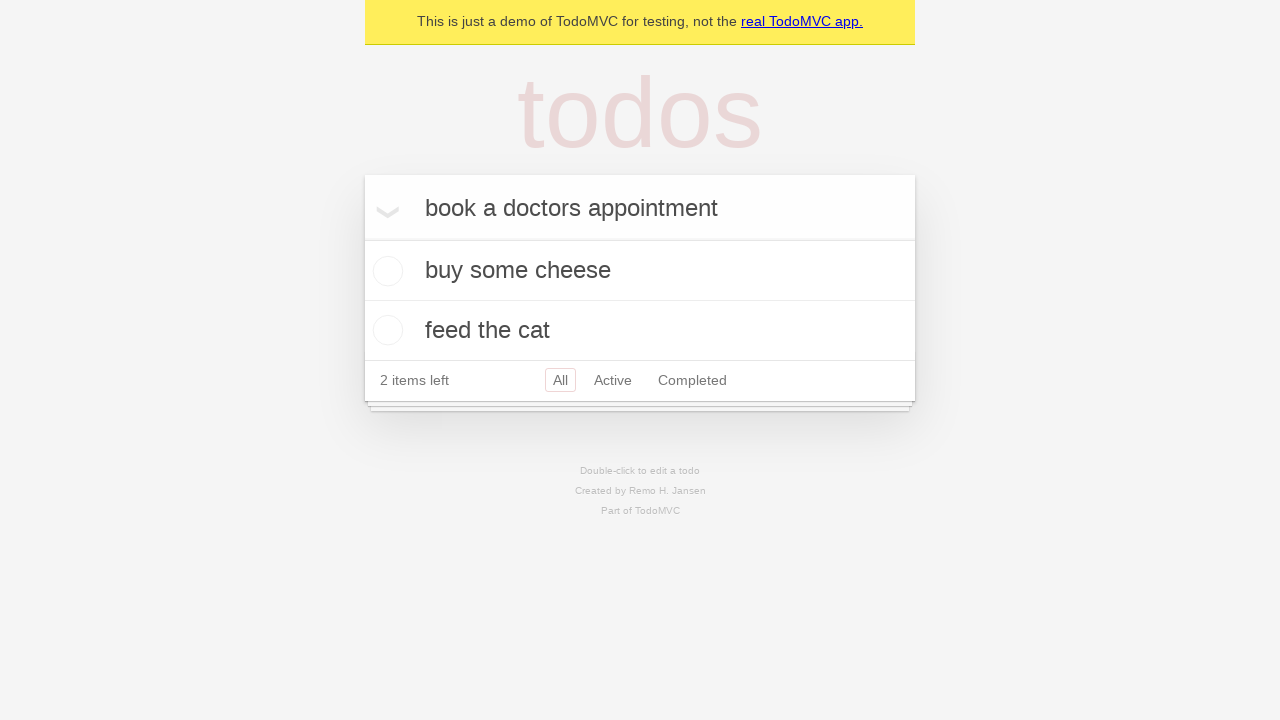

Pressed Enter to add todo 'book a doctors appointment' on internal:attr=[placeholder="What needs to be done?"i]
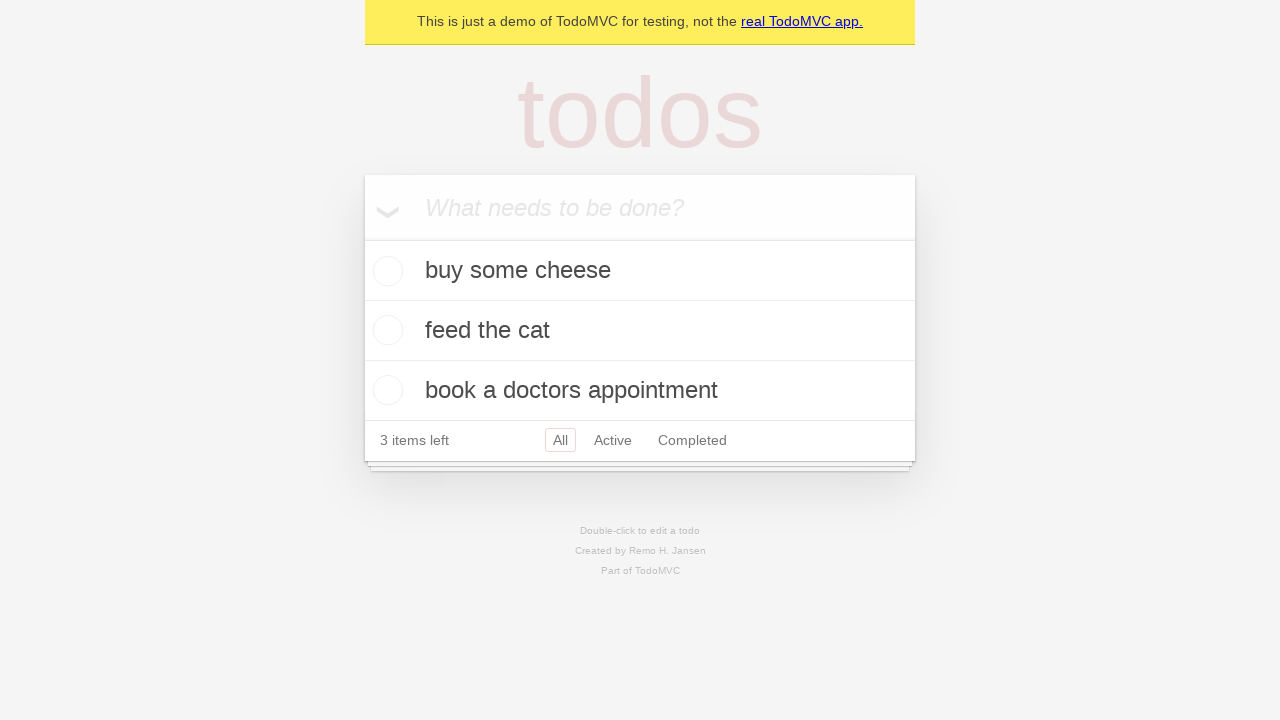

Waited for todo items to load
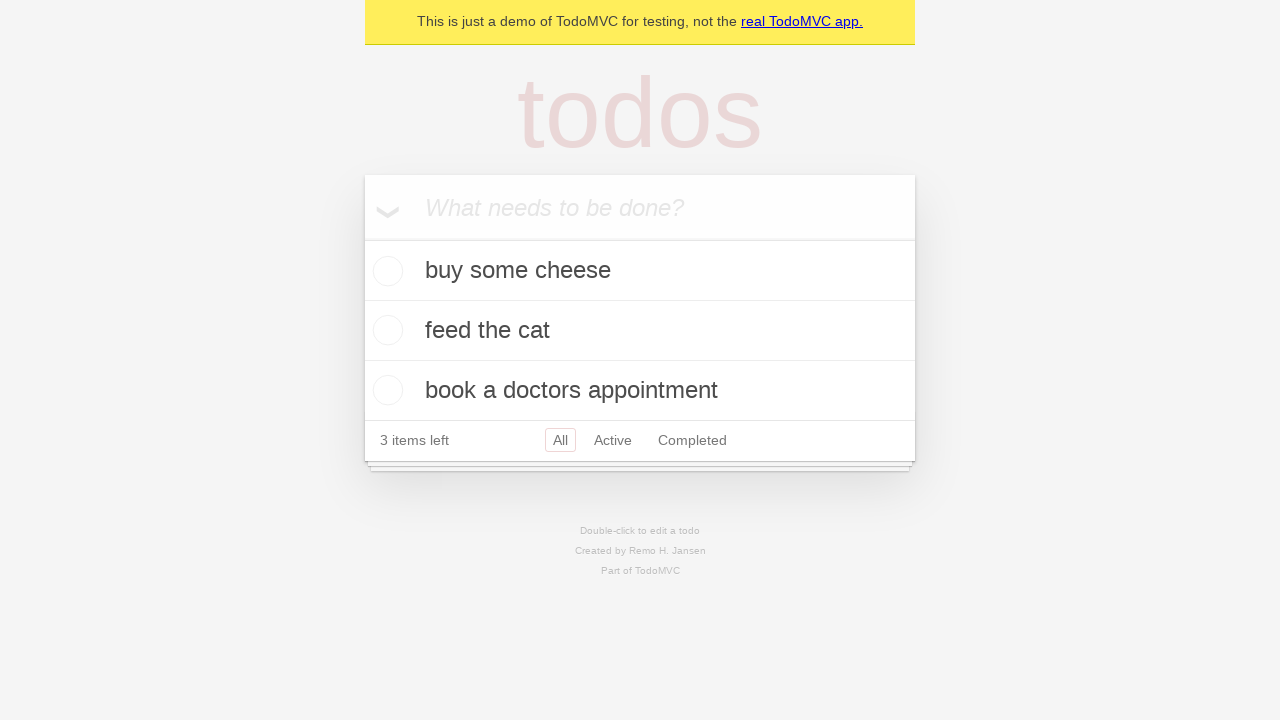

Checked the second todo item as complete at (385, 330) on internal:testid=[data-testid="todo-item"s] >> nth=1 >> internal:role=checkbox
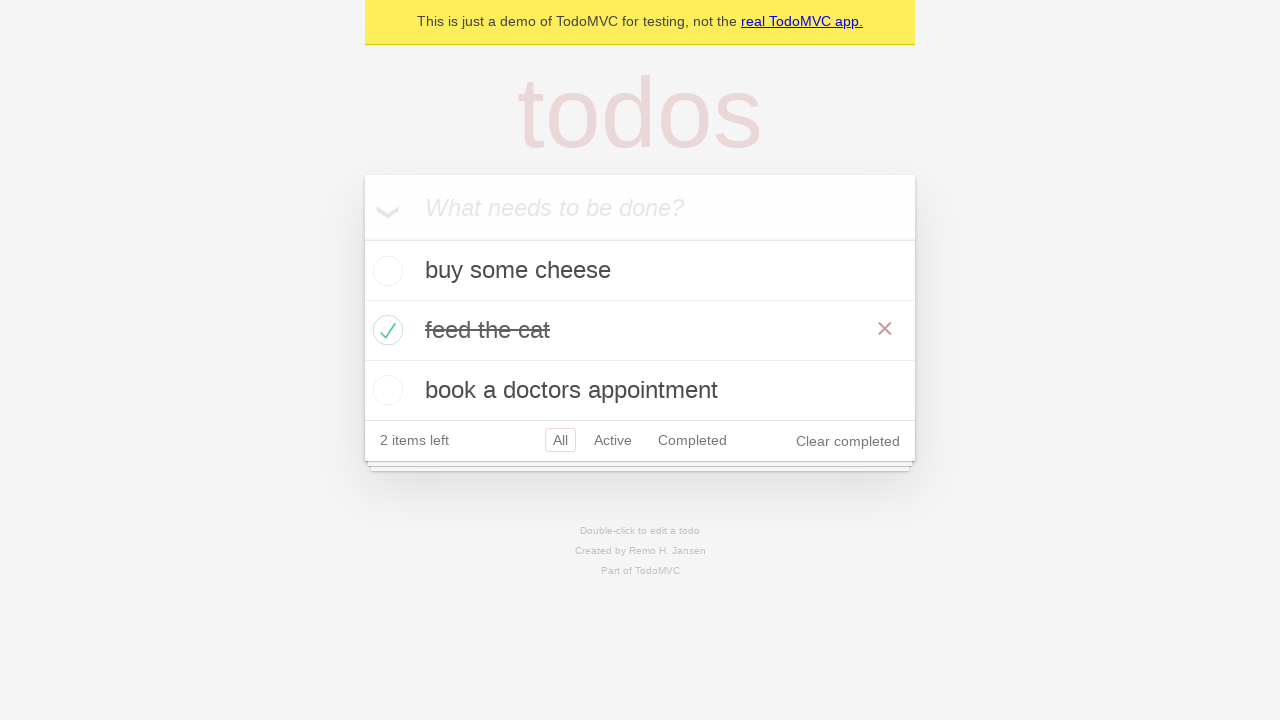

Clicked 'All' filter link at (560, 440) on internal:role=link[name="All"i]
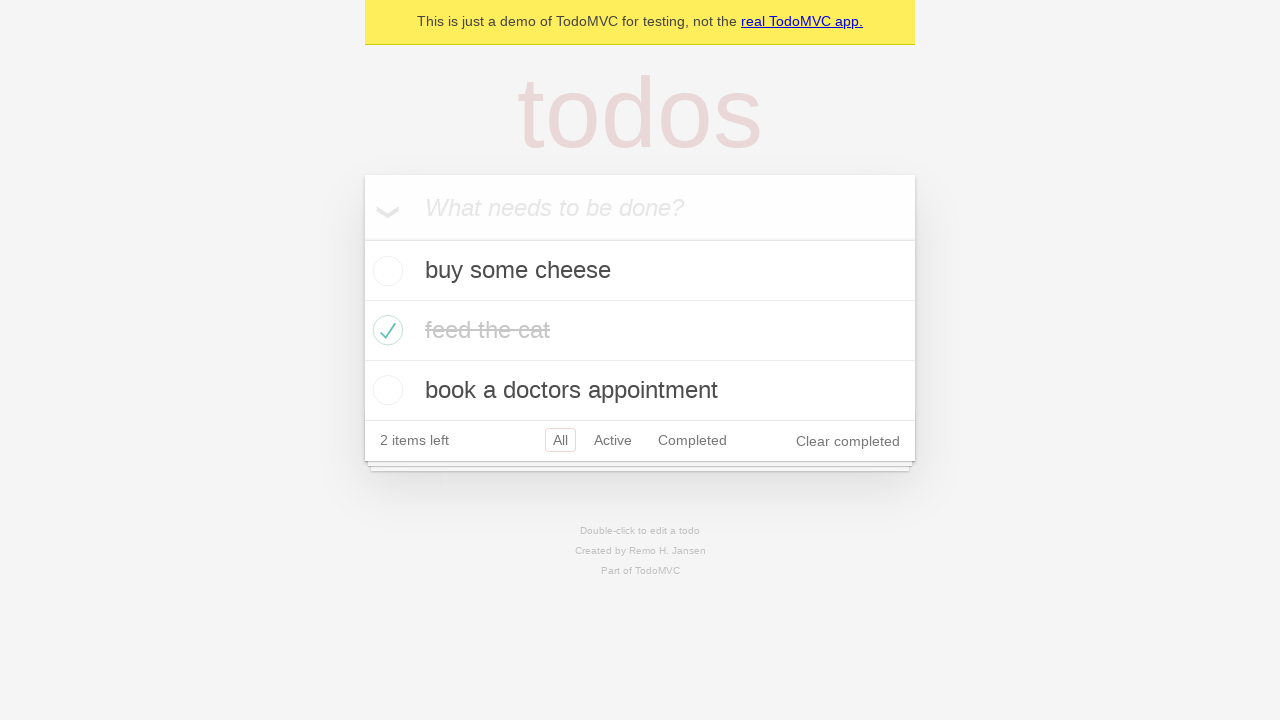

Clicked 'Active' filter link at (613, 440) on internal:role=link[name="Active"i]
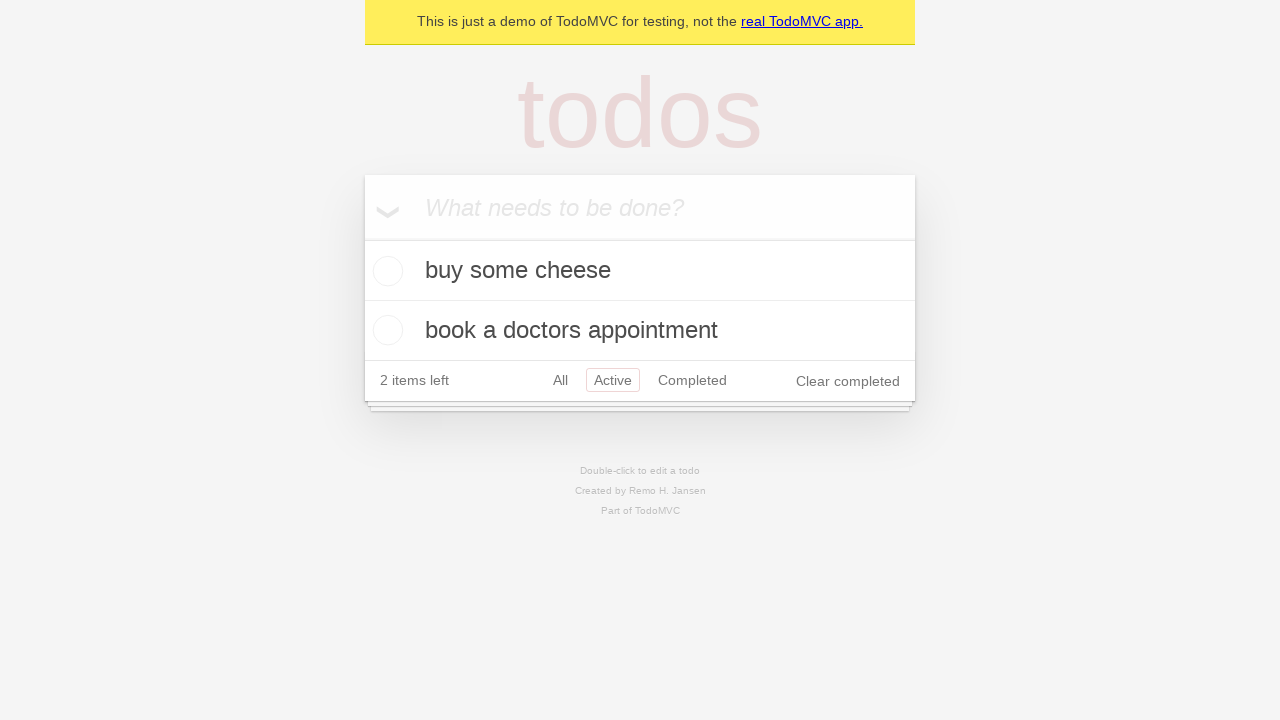

Clicked 'Completed' filter link at (692, 380) on internal:role=link[name="Completed"i]
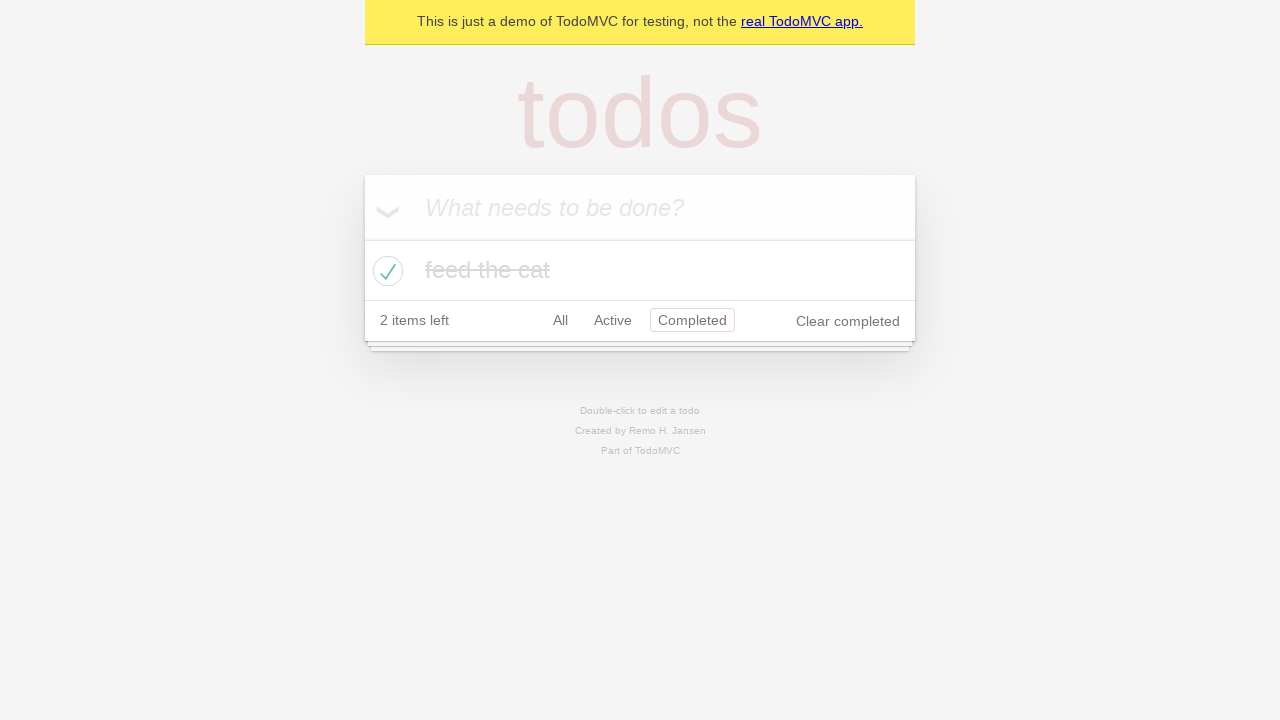

Pressed browser back button from Completed filter
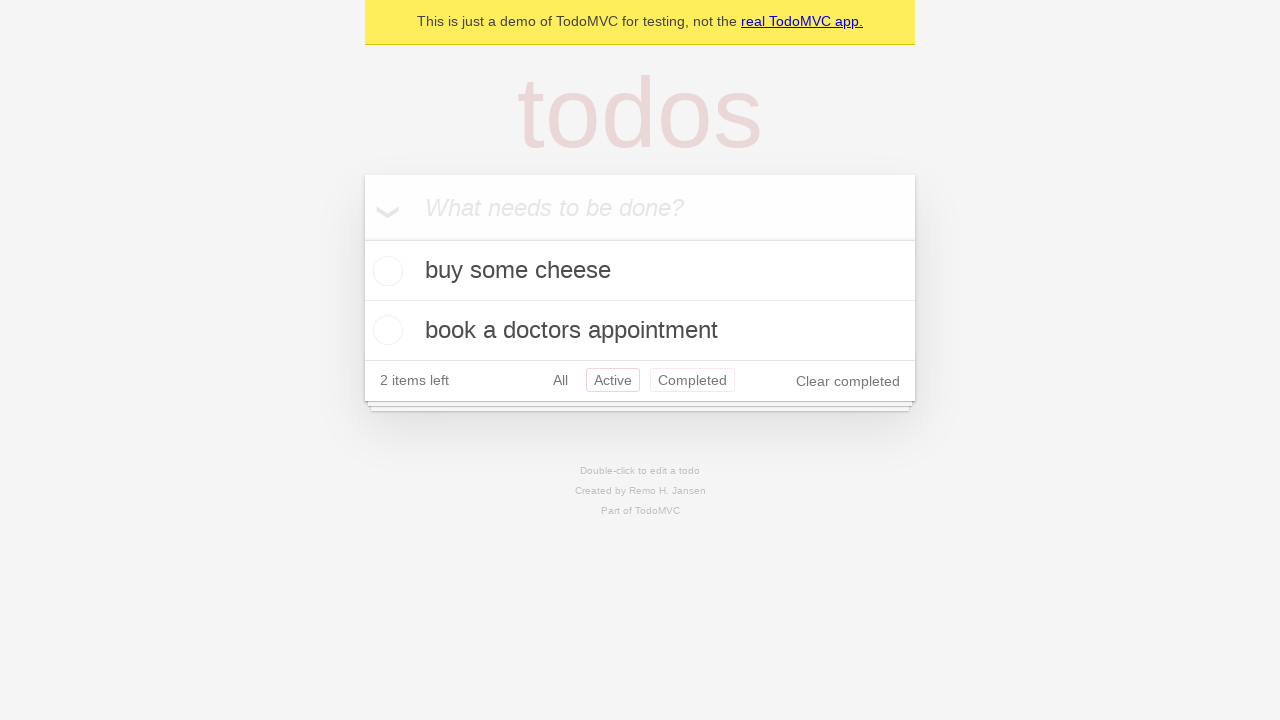

Pressed browser back button from Active filter
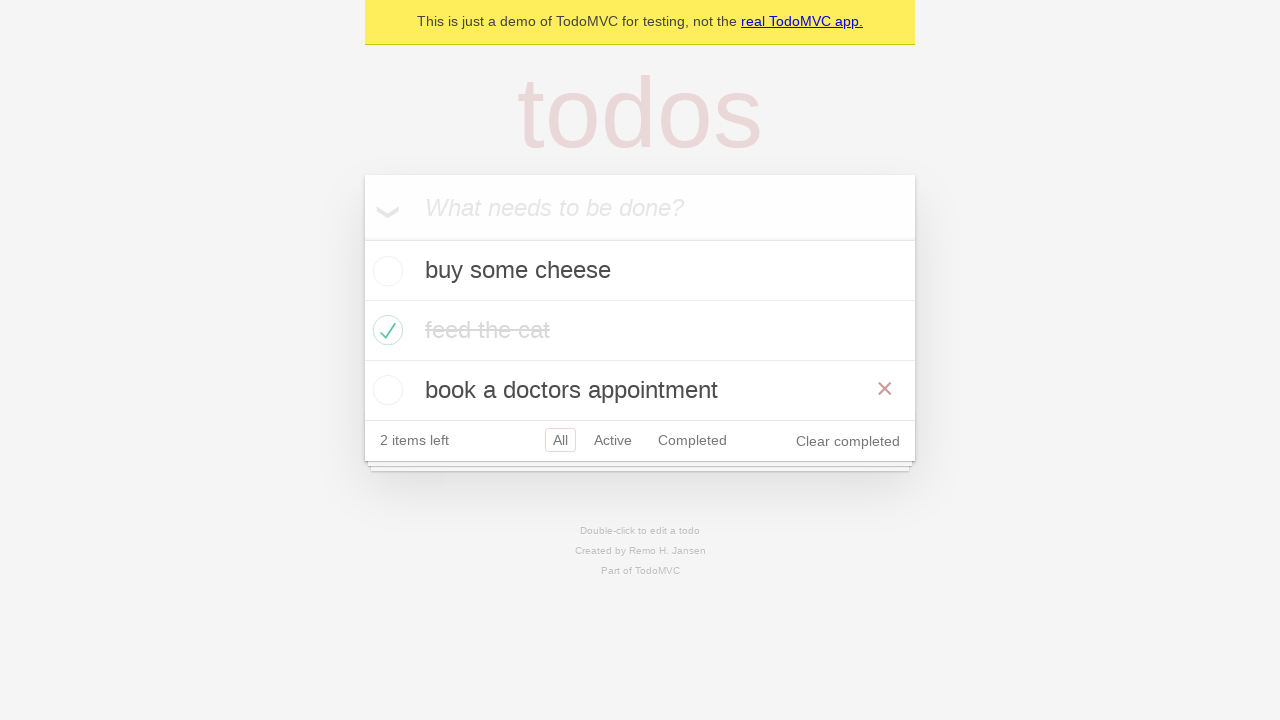

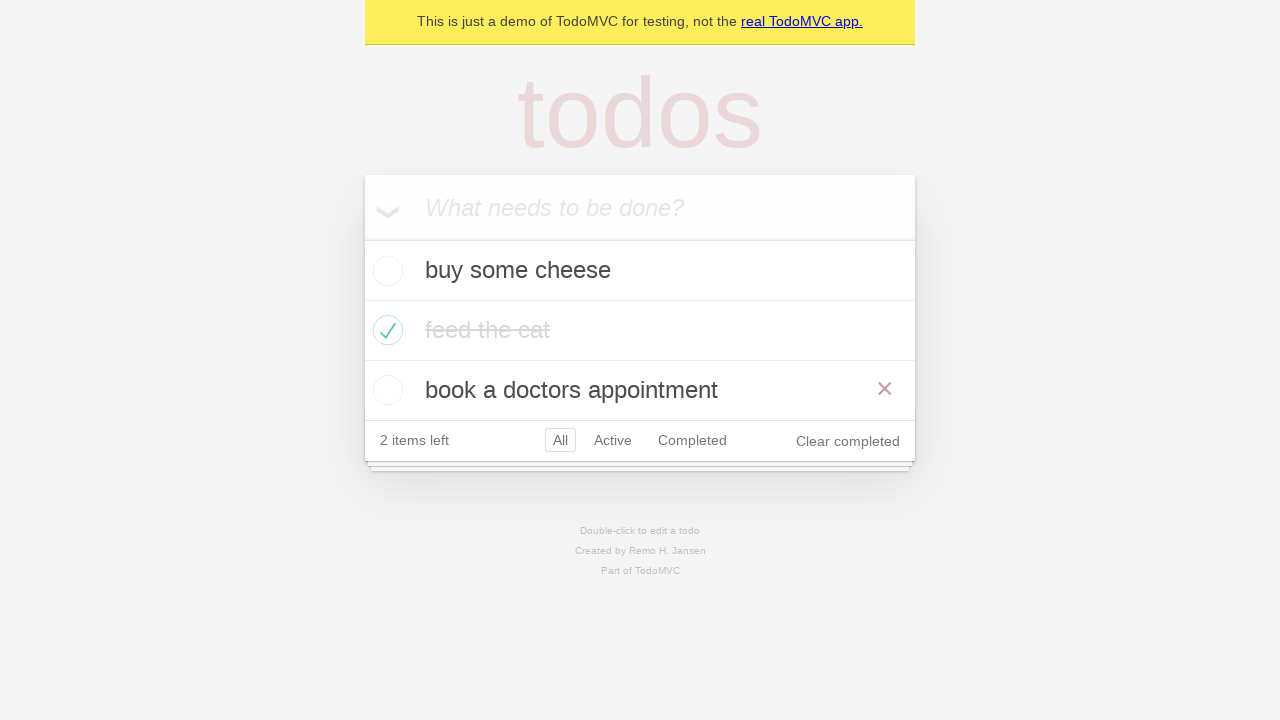